Tests registration form validation by submitting password that is too short (less than 6 characters)

Starting URL: https://alada.vn/tai-khoan/dang-ky.html

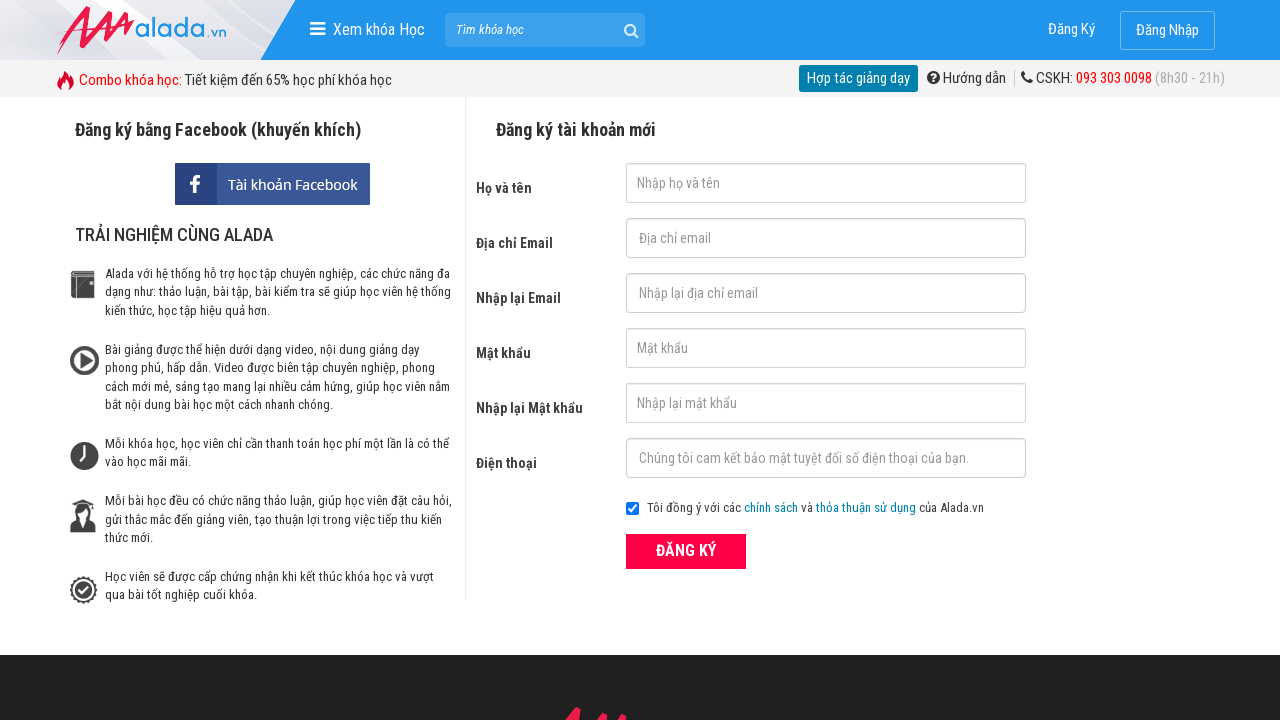

Filled first name field with 'VuPhan' on #txtFirstname
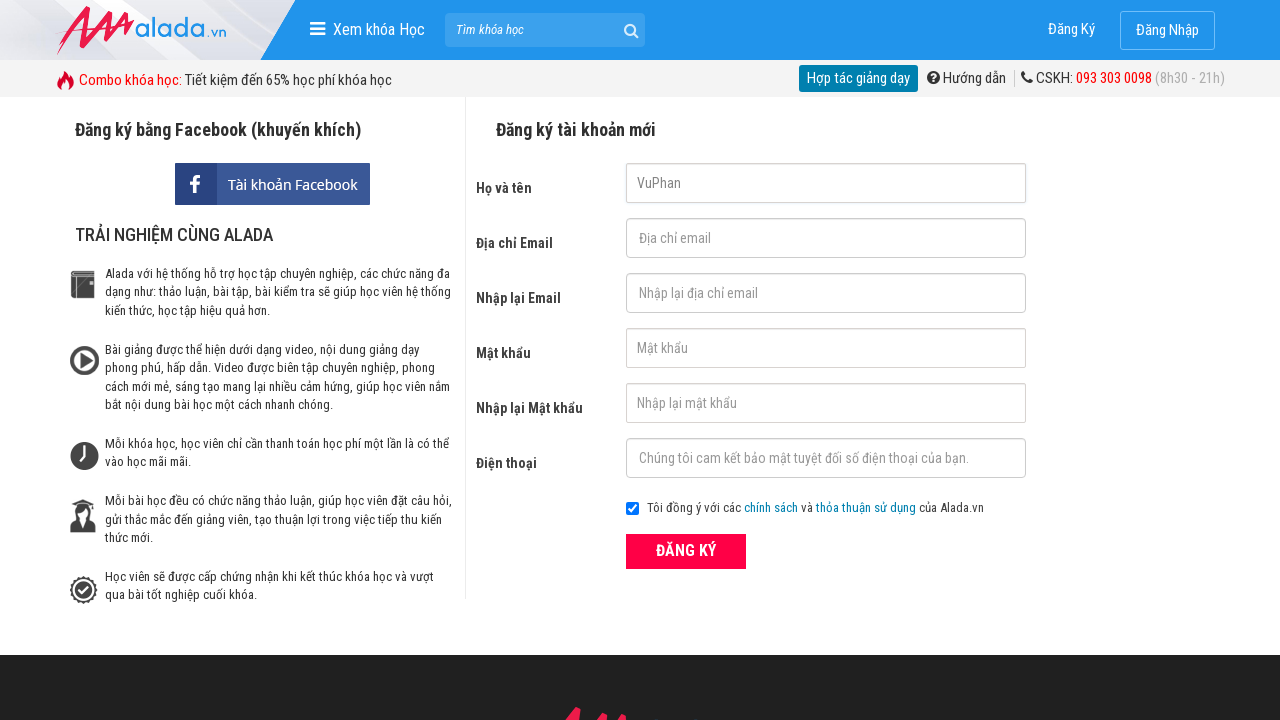

Filled email field with '123@456' on #txtEmail
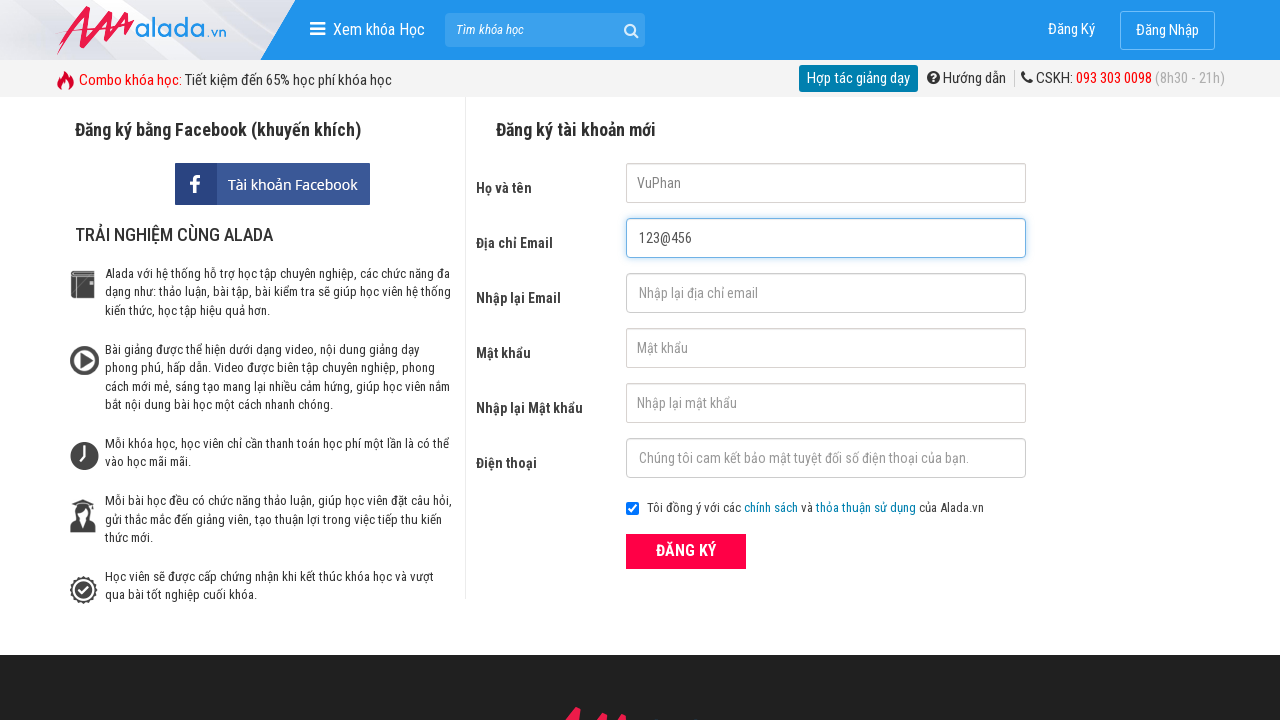

Filled confirm email field with '123@456' on #txtCEmail
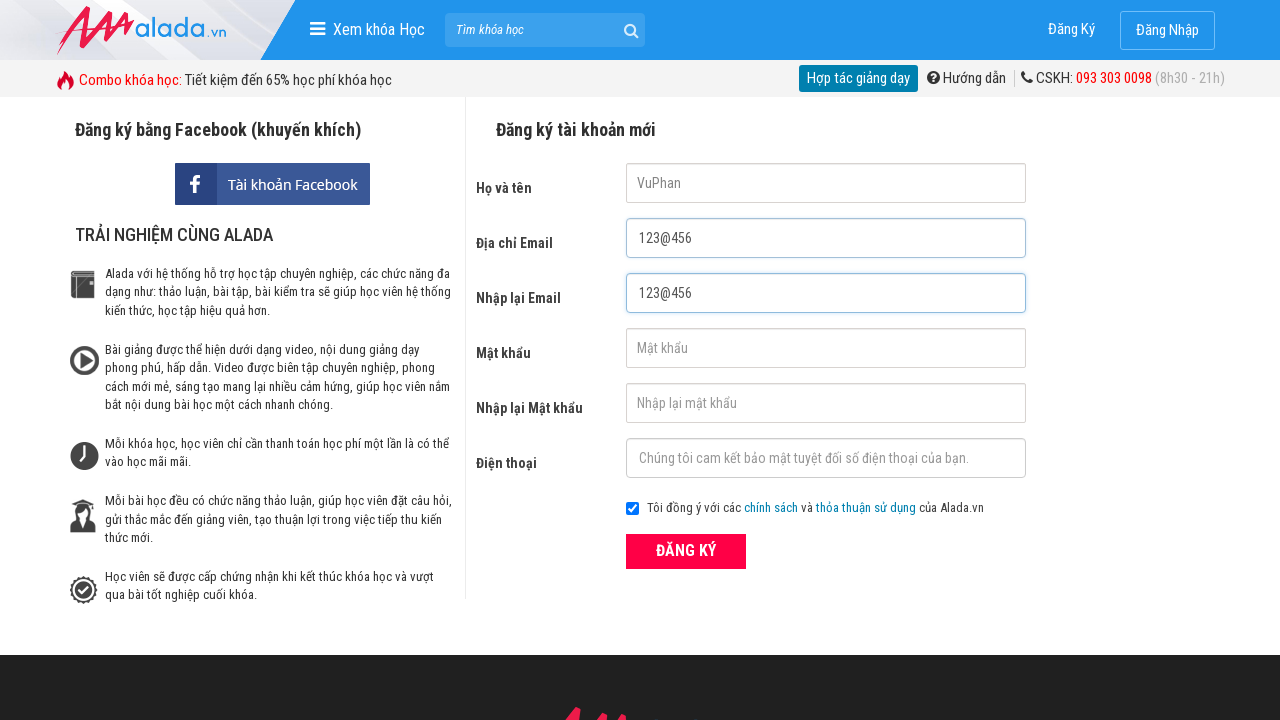

Filled password field with short password '1234' (less than 6 characters) on #txtPassword
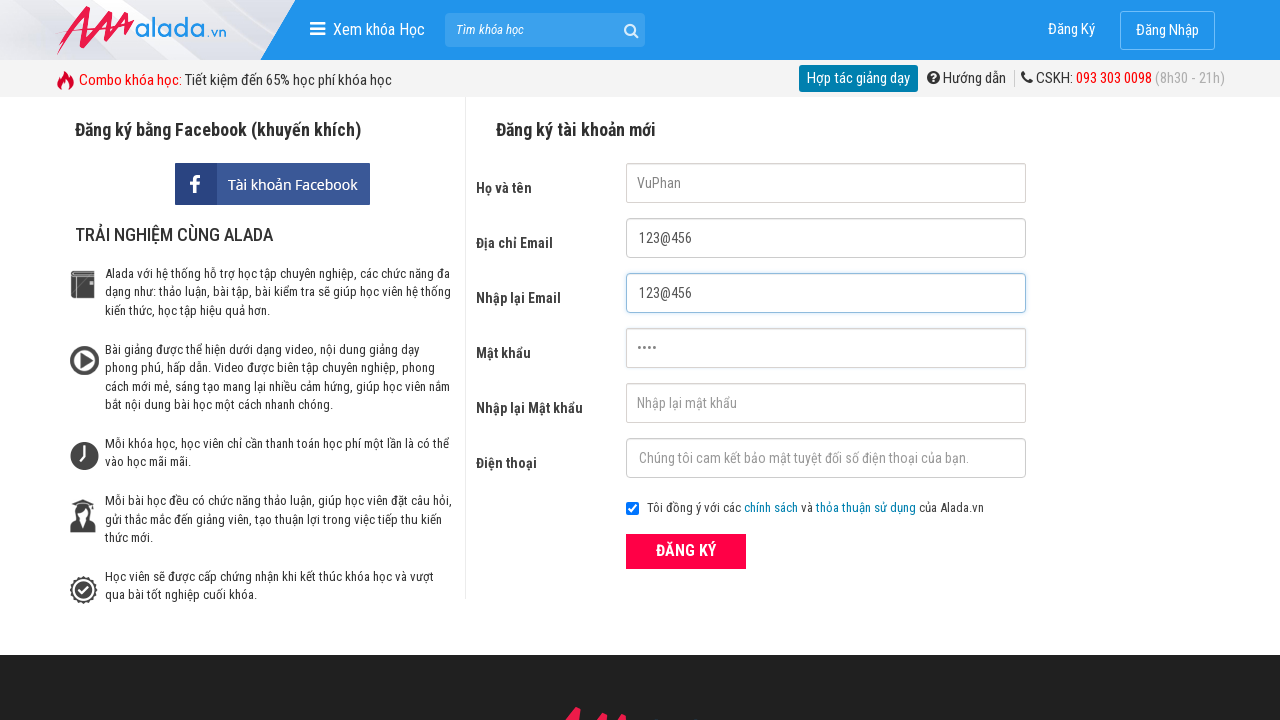

Filled confirm password field with '1234' on #txtCPassword
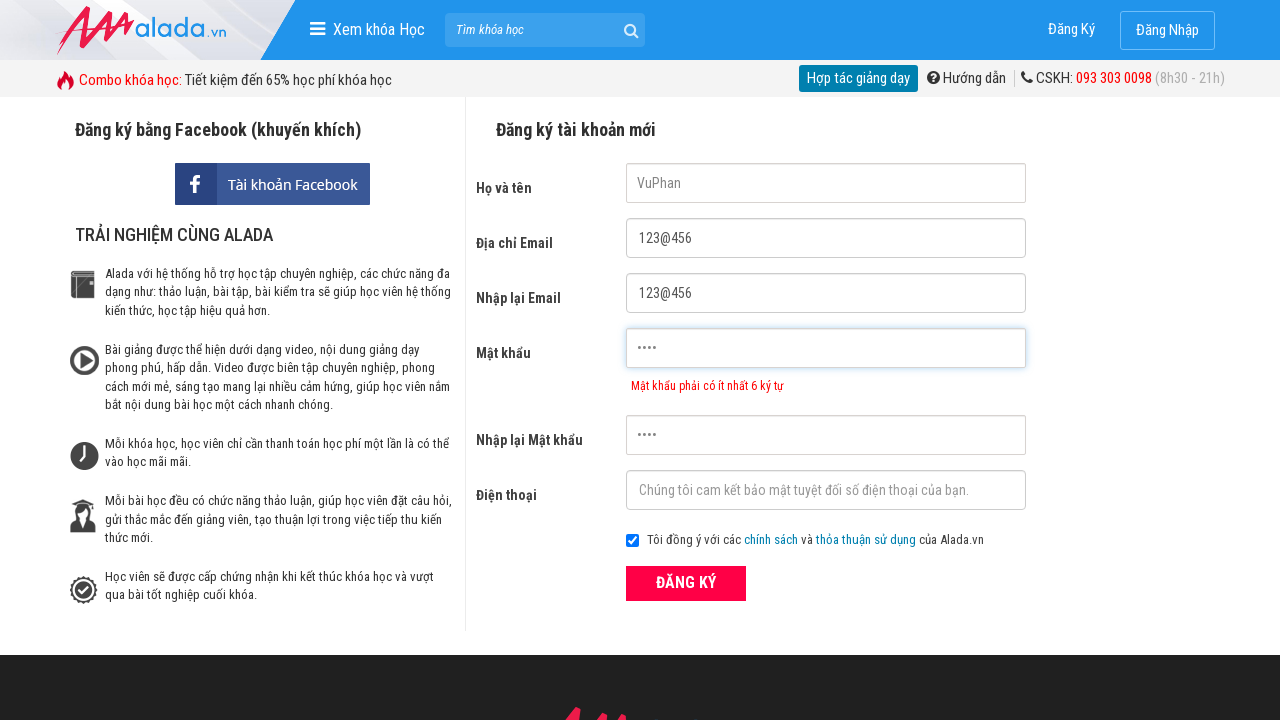

Filled phone field with '0905123456' on #txtPhone
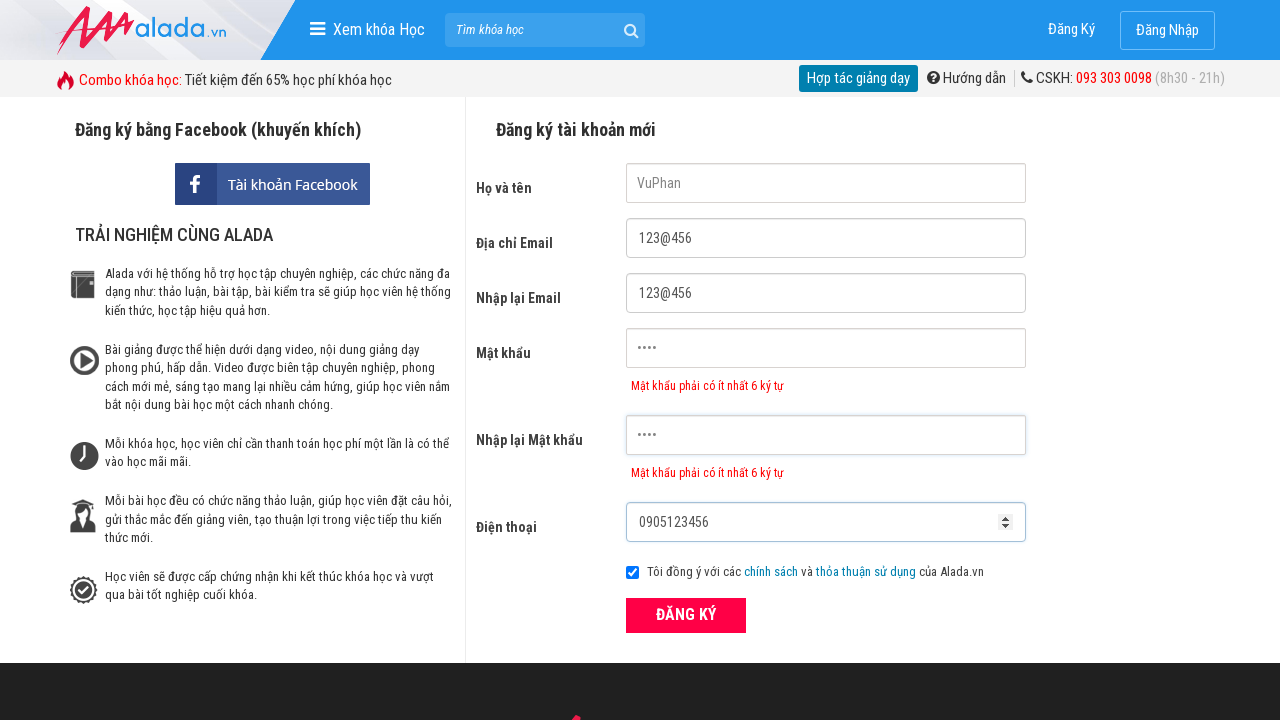

Clicked register button at (686, 615) on button[type='submit']:has-text('ĐĂNG KÝ')
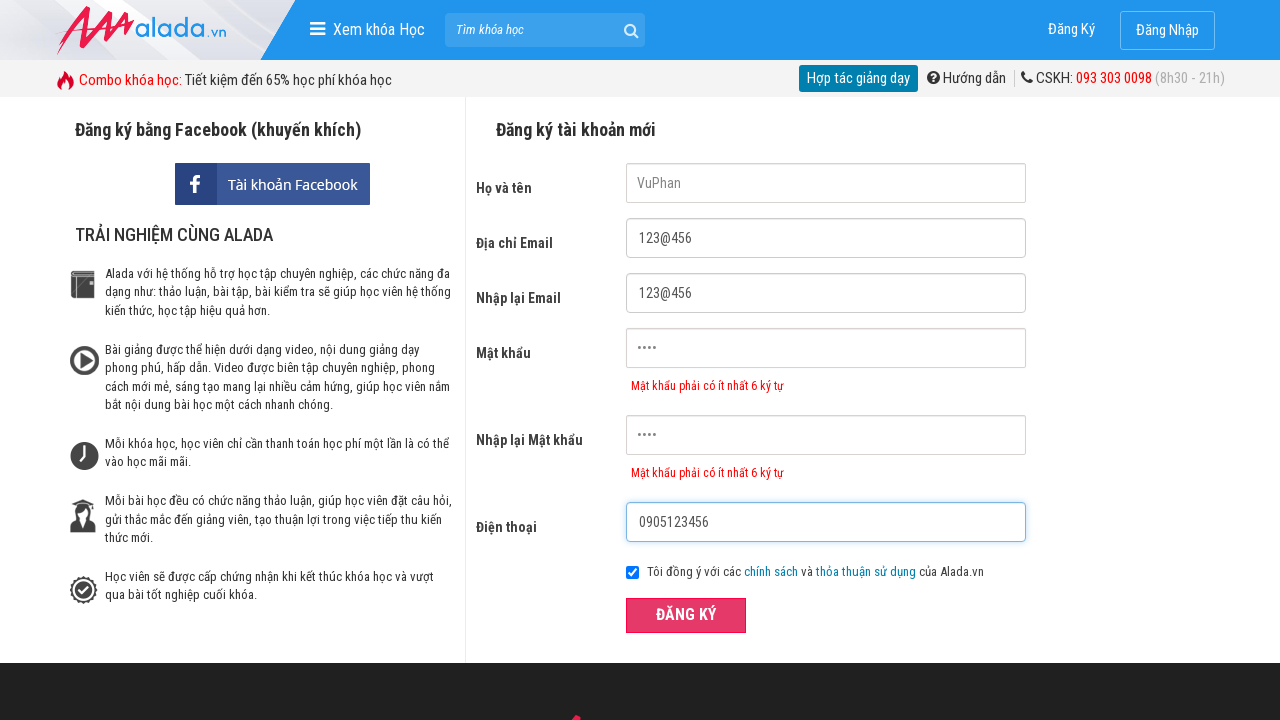

Password error message appeared
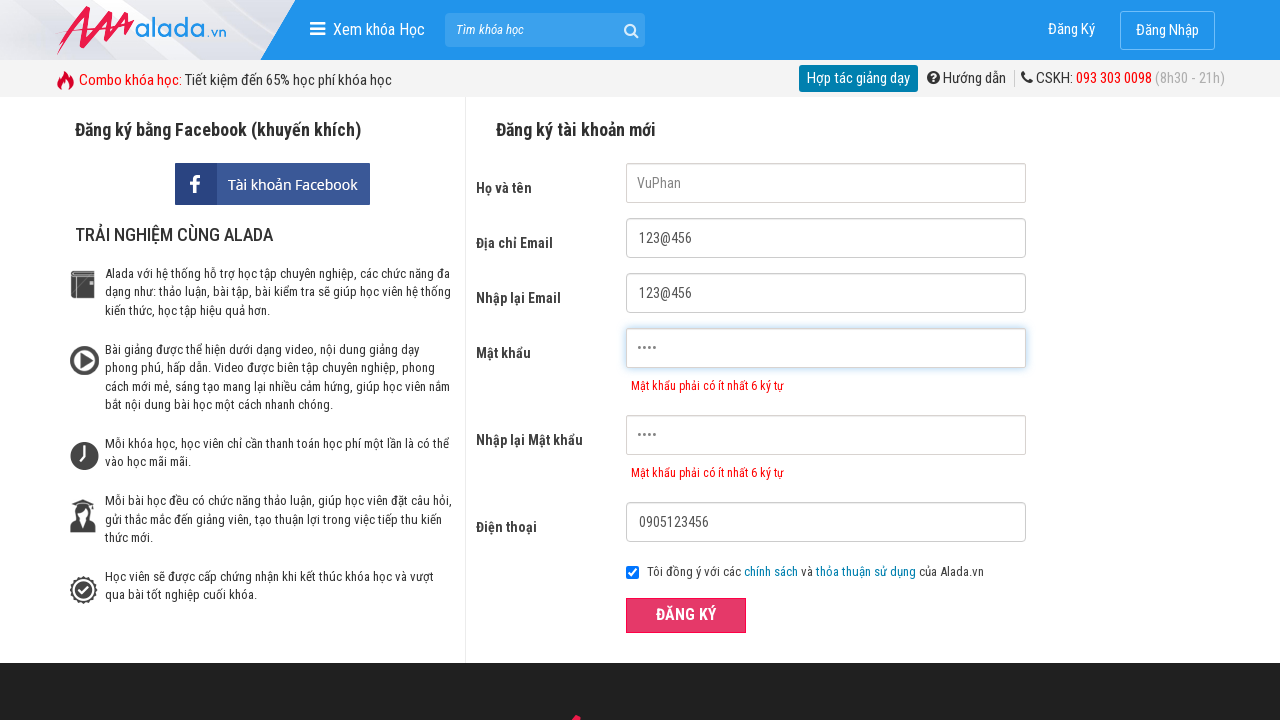

Confirm password error message appeared
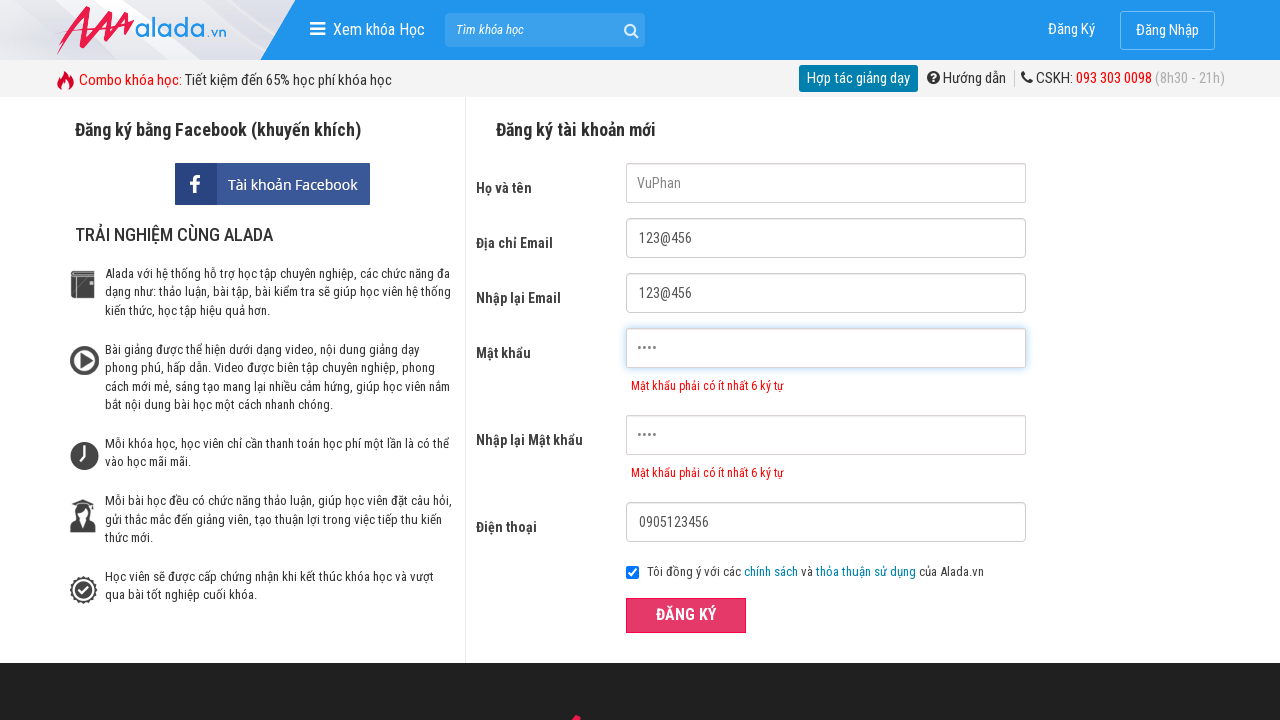

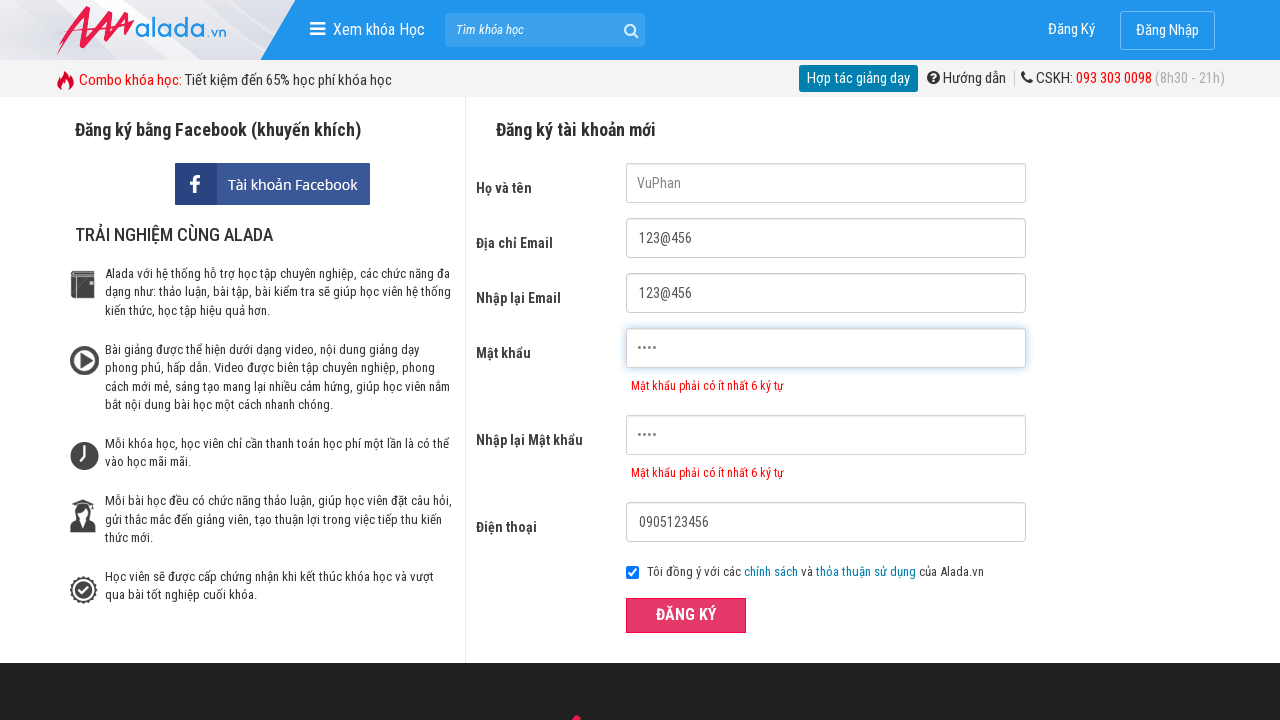